Tests the registration link by clicking on the register link and verifying that the registration page is displayed with the correct header

Starting URL: https://b2c.passport.rt.ru/

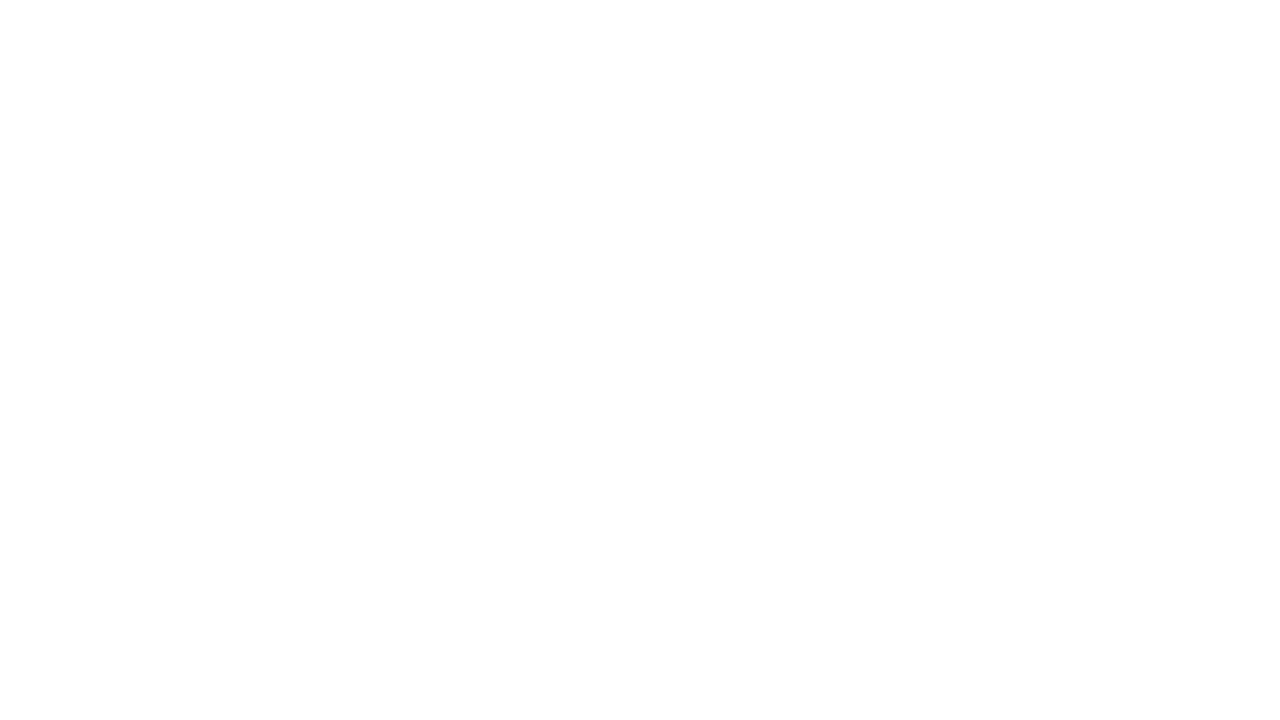

Clicked on the register link at (1010, 656) on xpath=//*[@id="kc-register"]
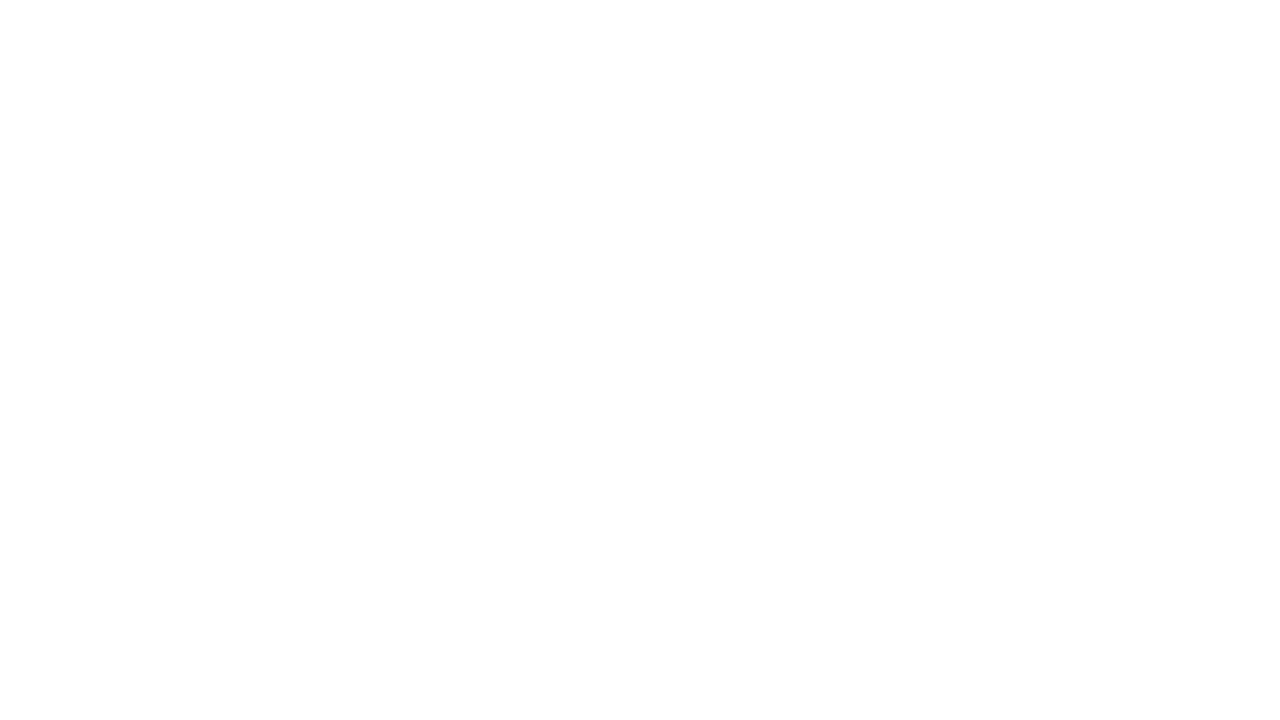

Registration page header loaded and is visible
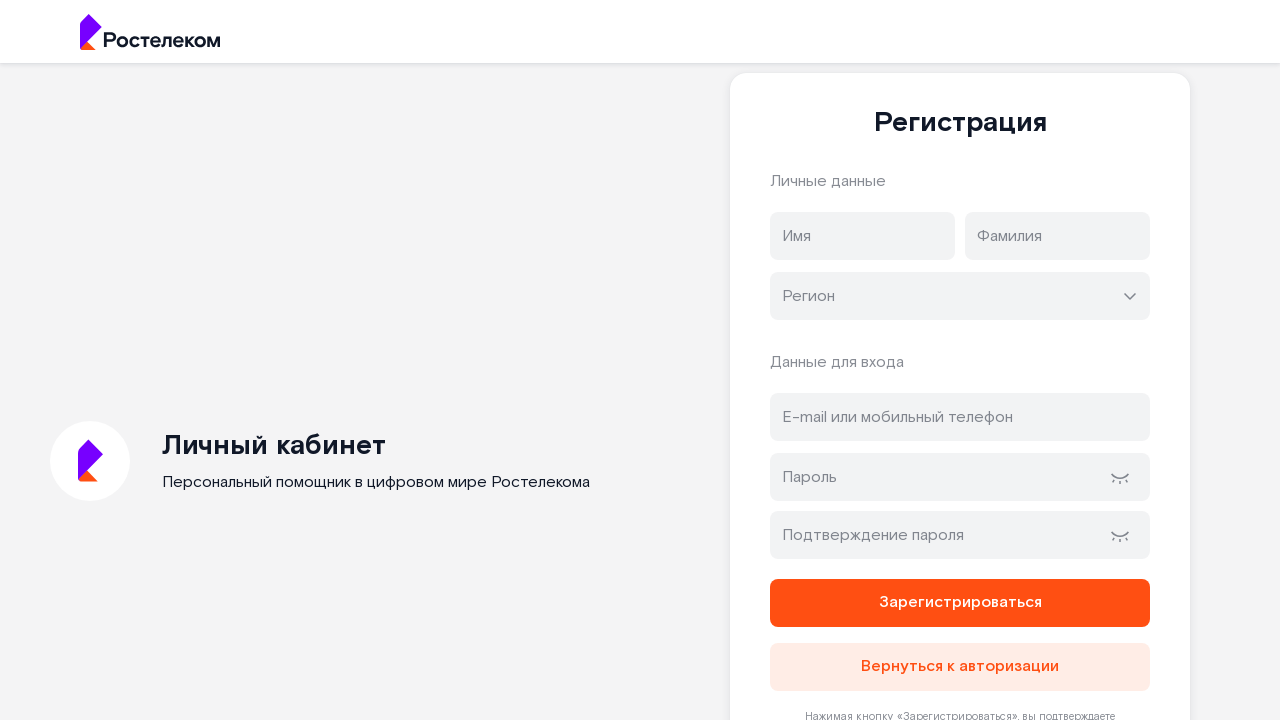

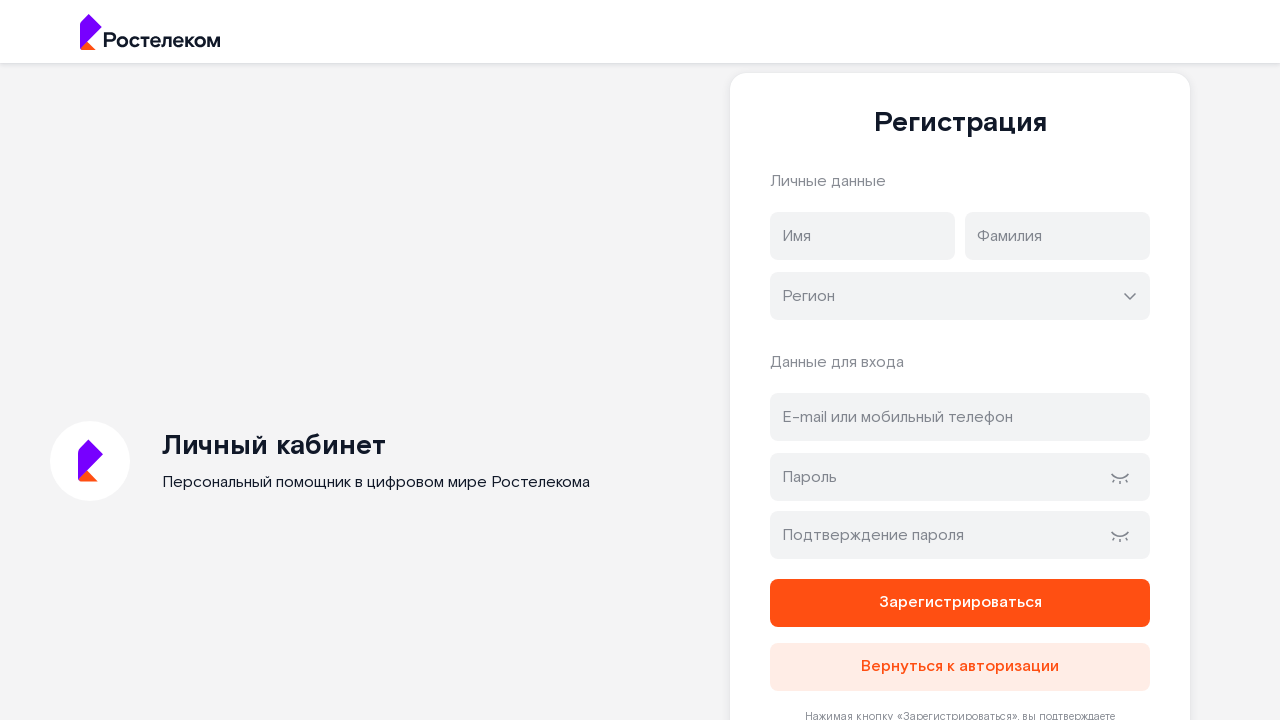